Navigates to python.org and clicks on the "About" menu item in the main navigation

Starting URL: http://www.python.org

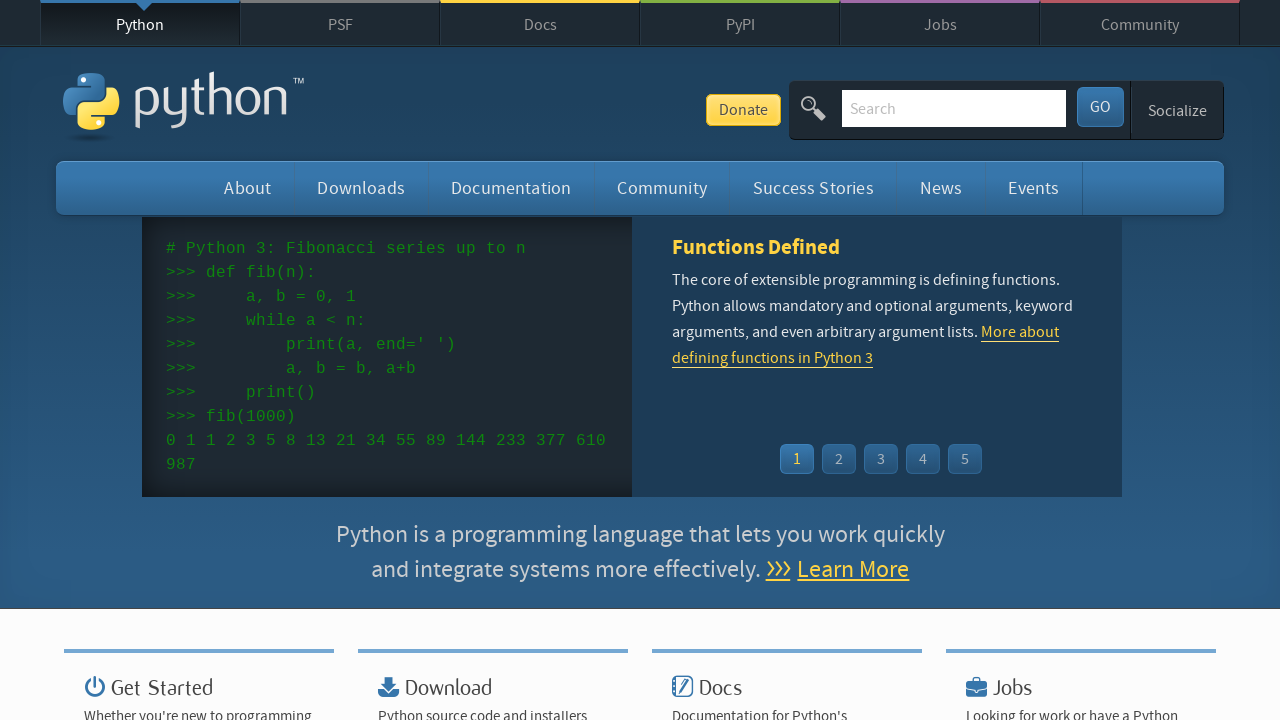

Navigated to http://www.python.org
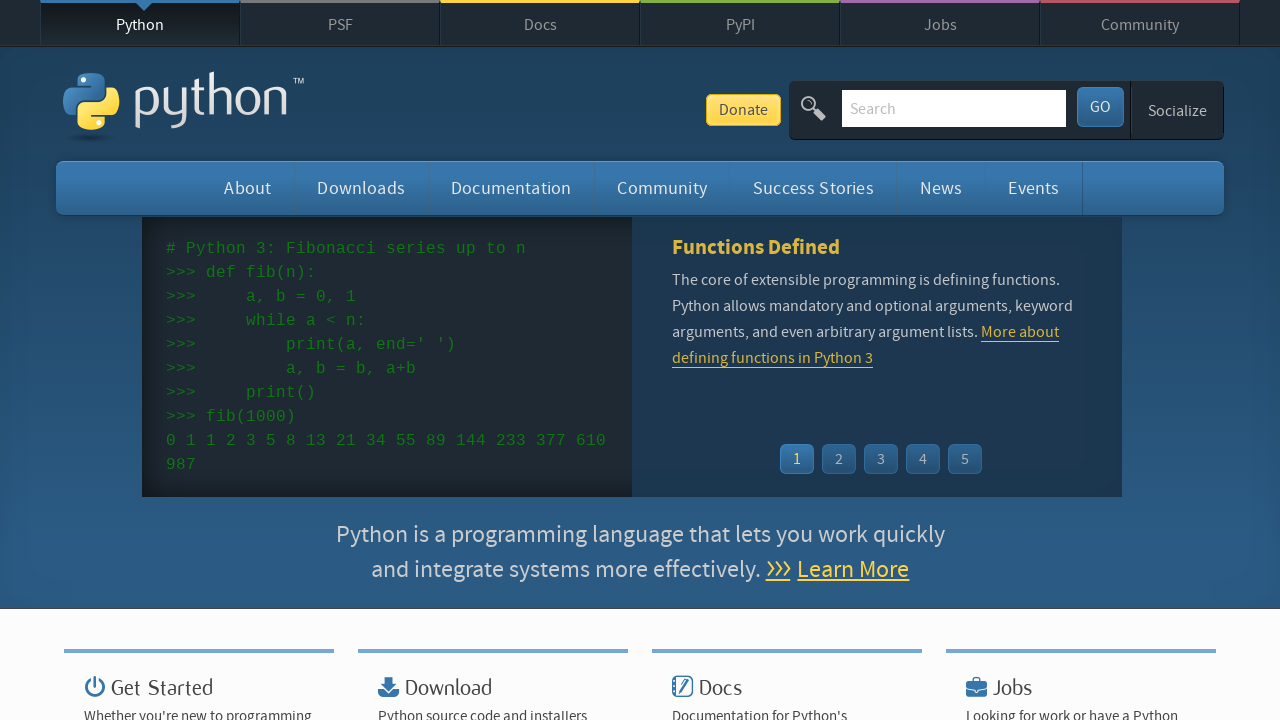

Clicked on the About menu item in the main navigation at (248, 188) on #about
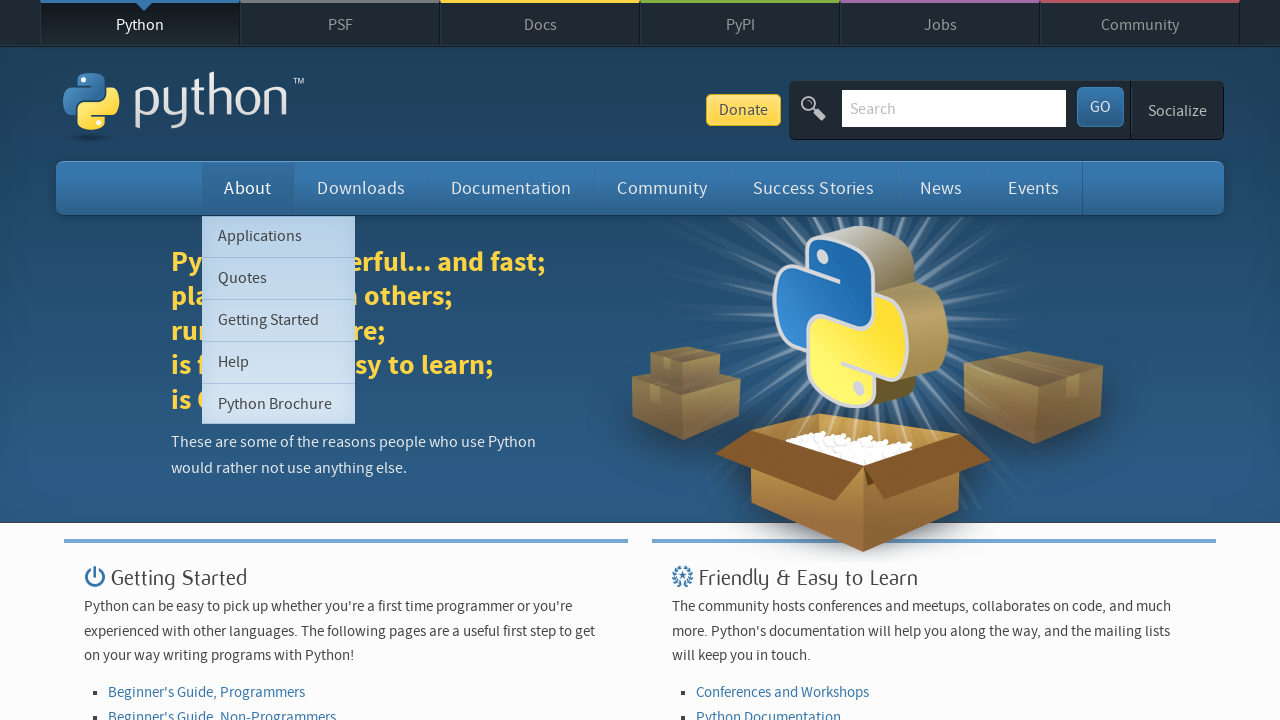

About page navigation completed and DOM loaded
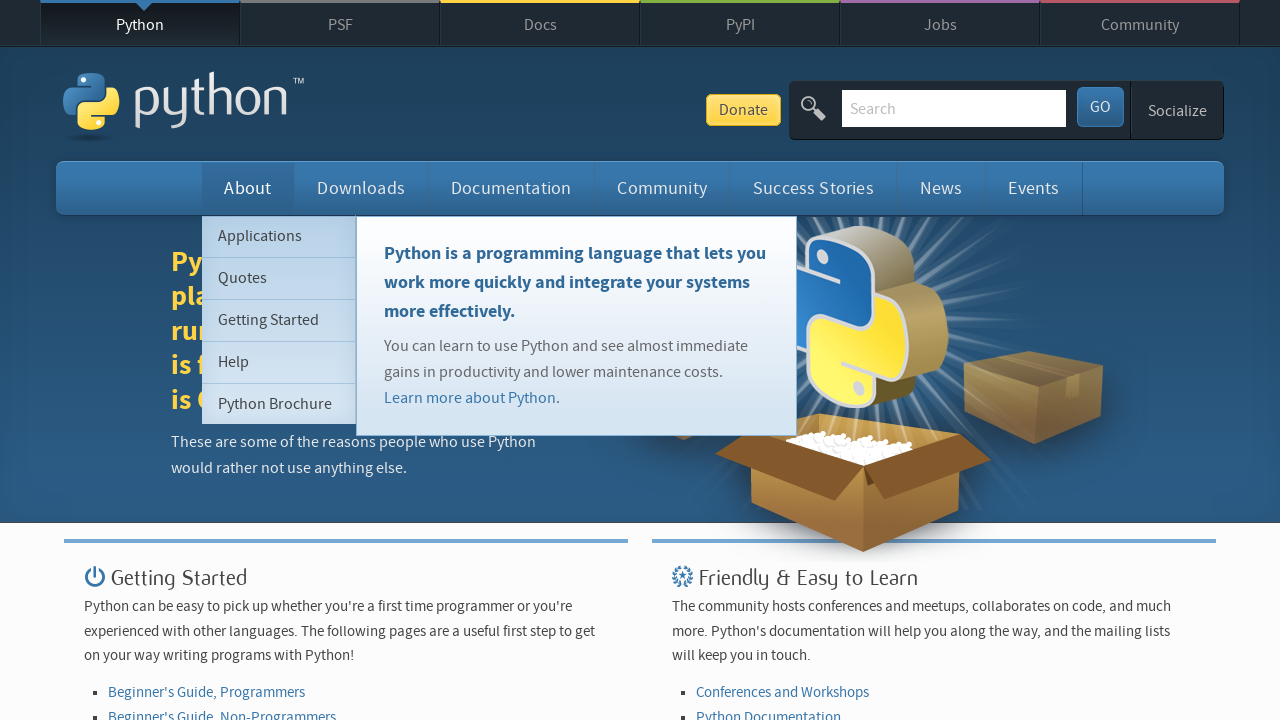

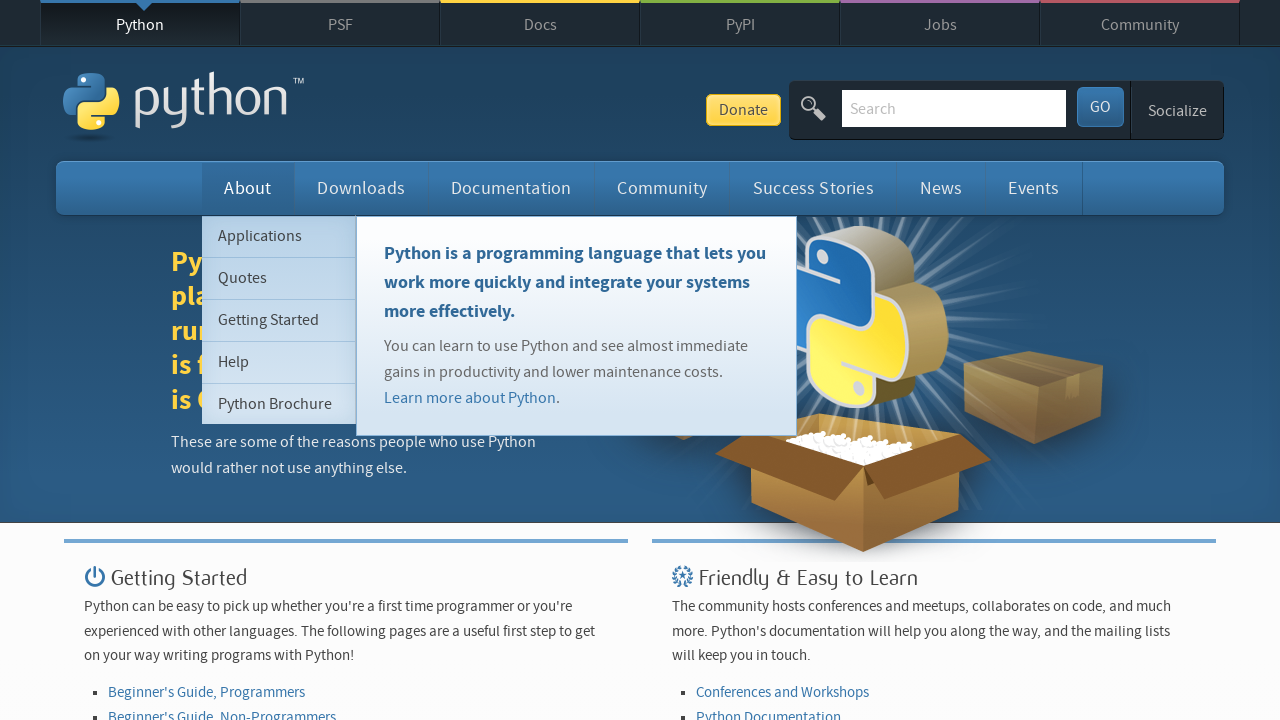